Tests various browser actions including scrolling, mouse hover interactions, text input with keyboard shortcuts (copy/paste), and form field manipulation

Starting URL: https://rahulshettyacademy.com/AutomationPractice/

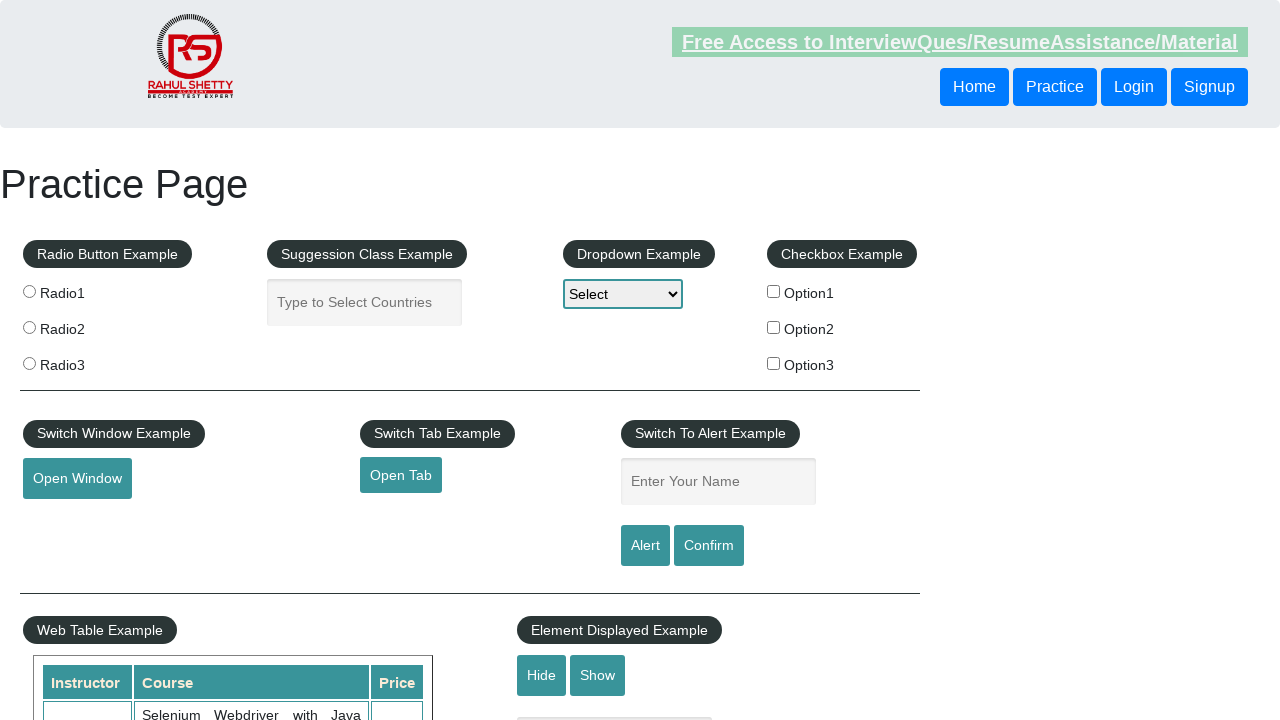

Navigated to https://rahulshettyacademy.com/AutomationPractice/
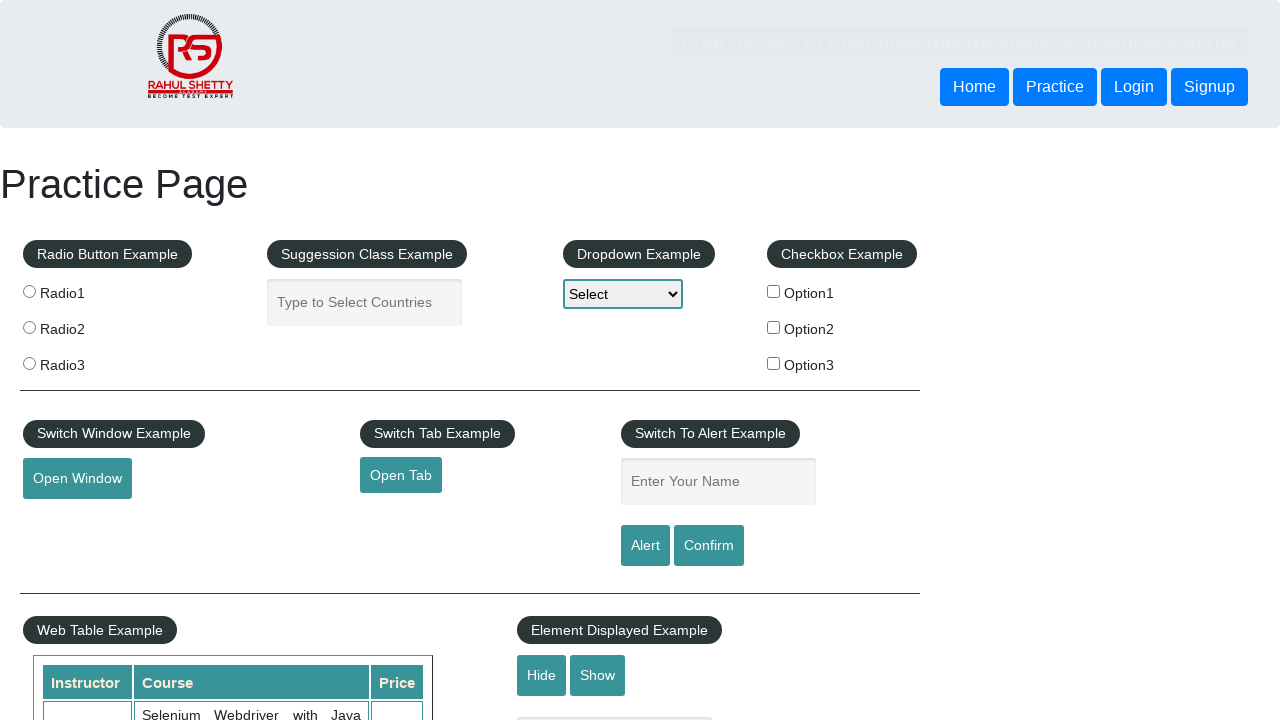

Scrolled down the page by 1000 pixels
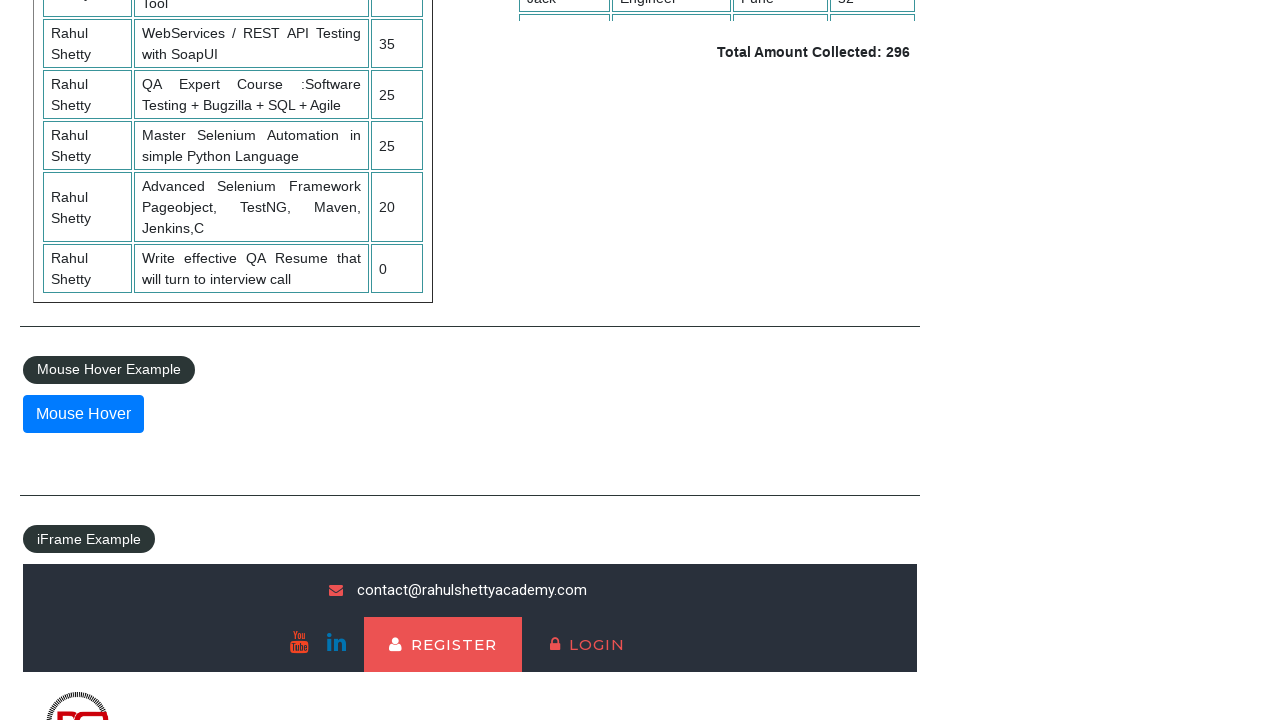

Hovered over the mouse hover button at (83, 414) on button#mousehover
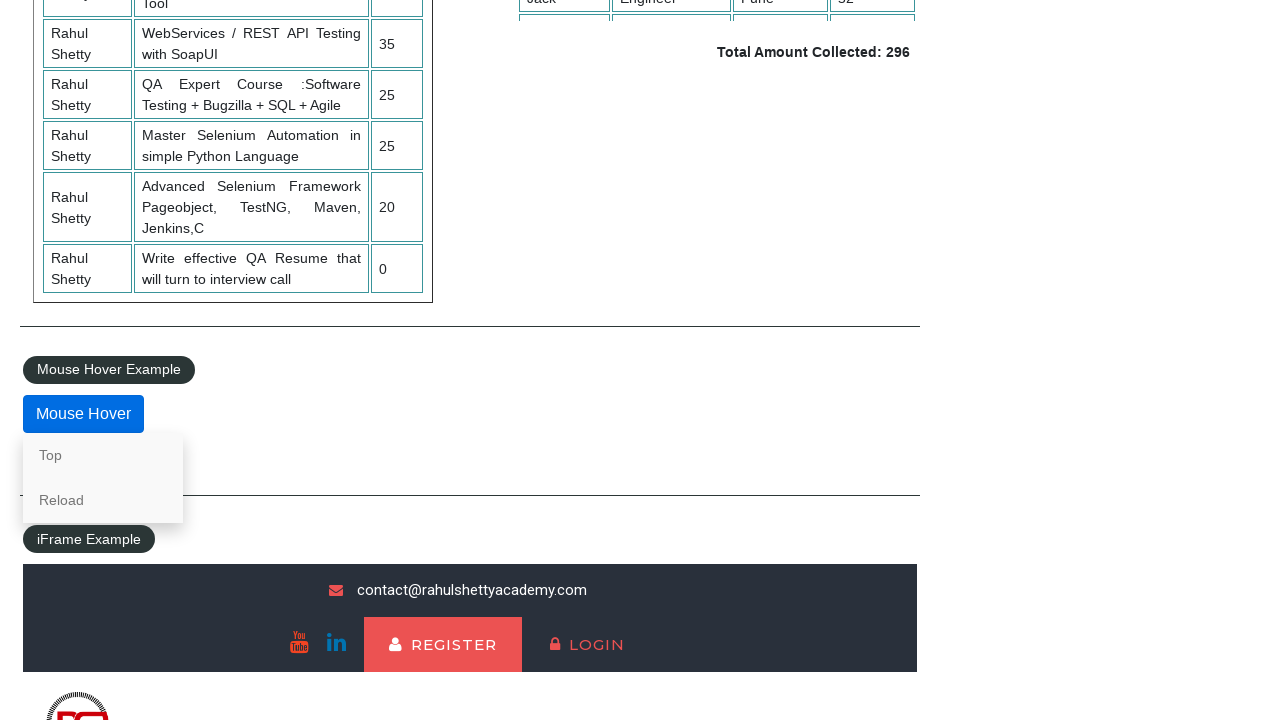

Clicked on the 'Top' link from hover menu at (103, 455) on a:has-text('Top')
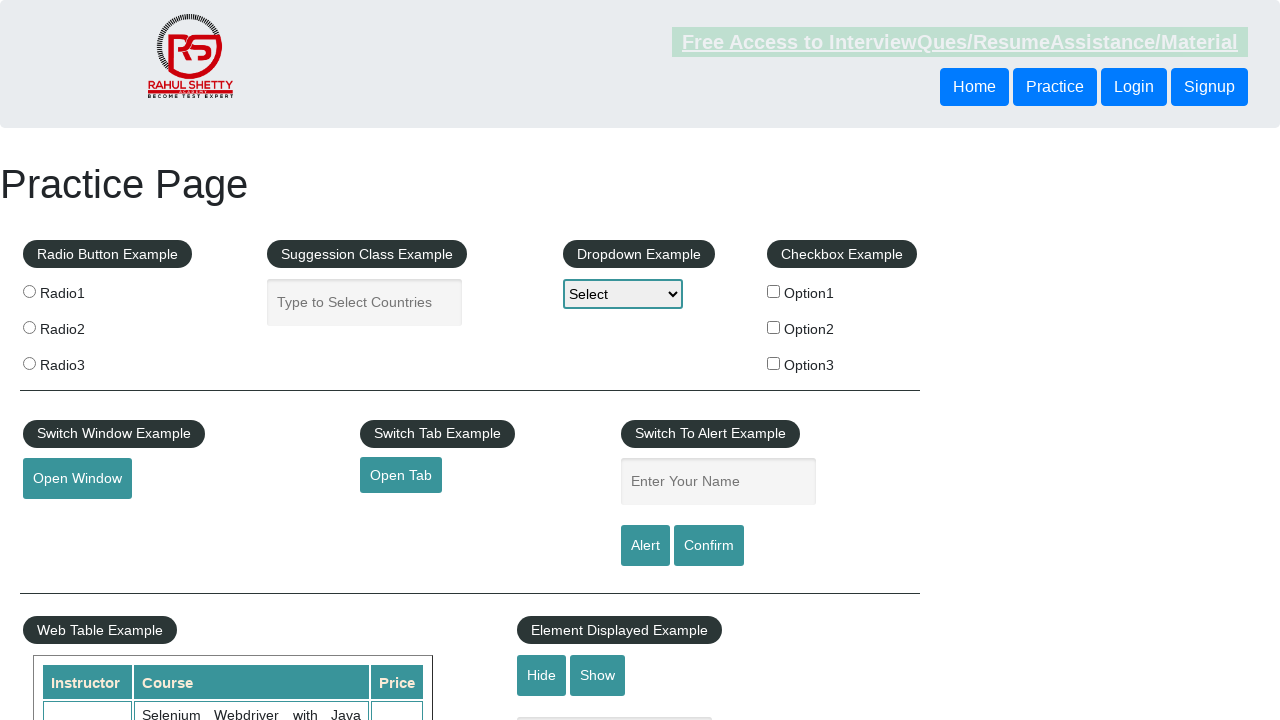

Filled autocomplete field with 'Bangladesh' on #autocomplete
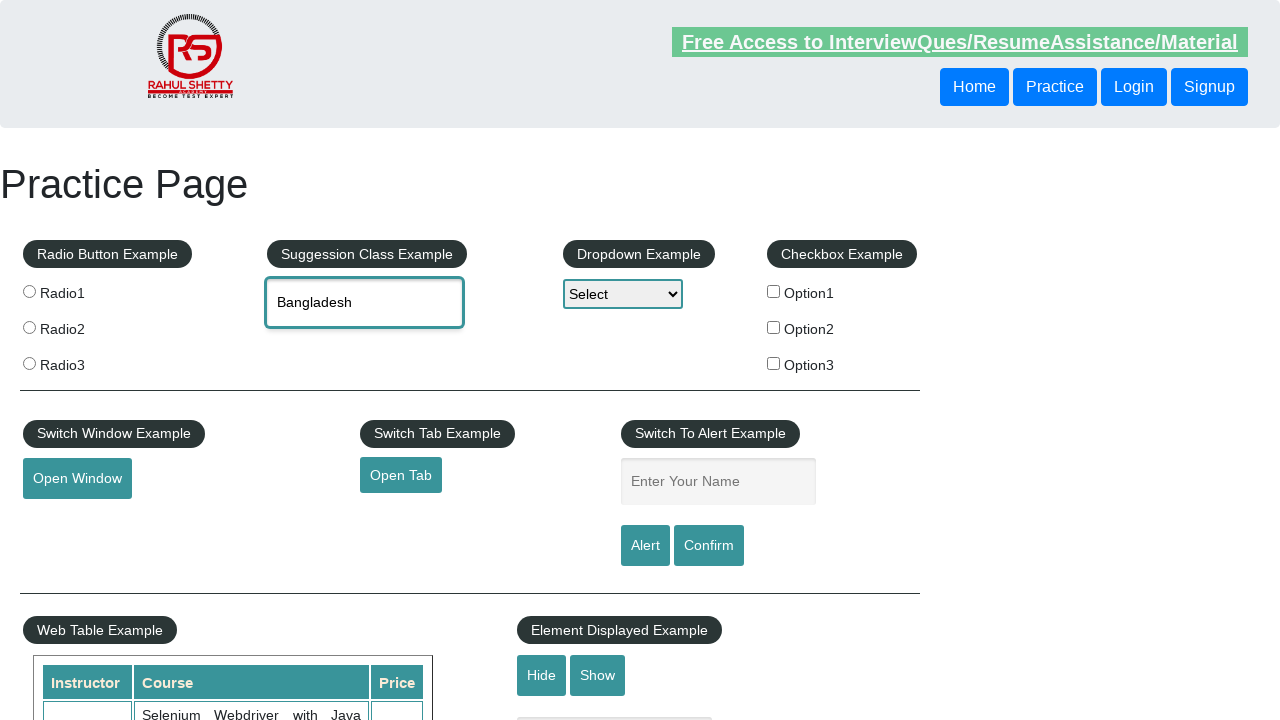

Focused on autocomplete field on #autocomplete
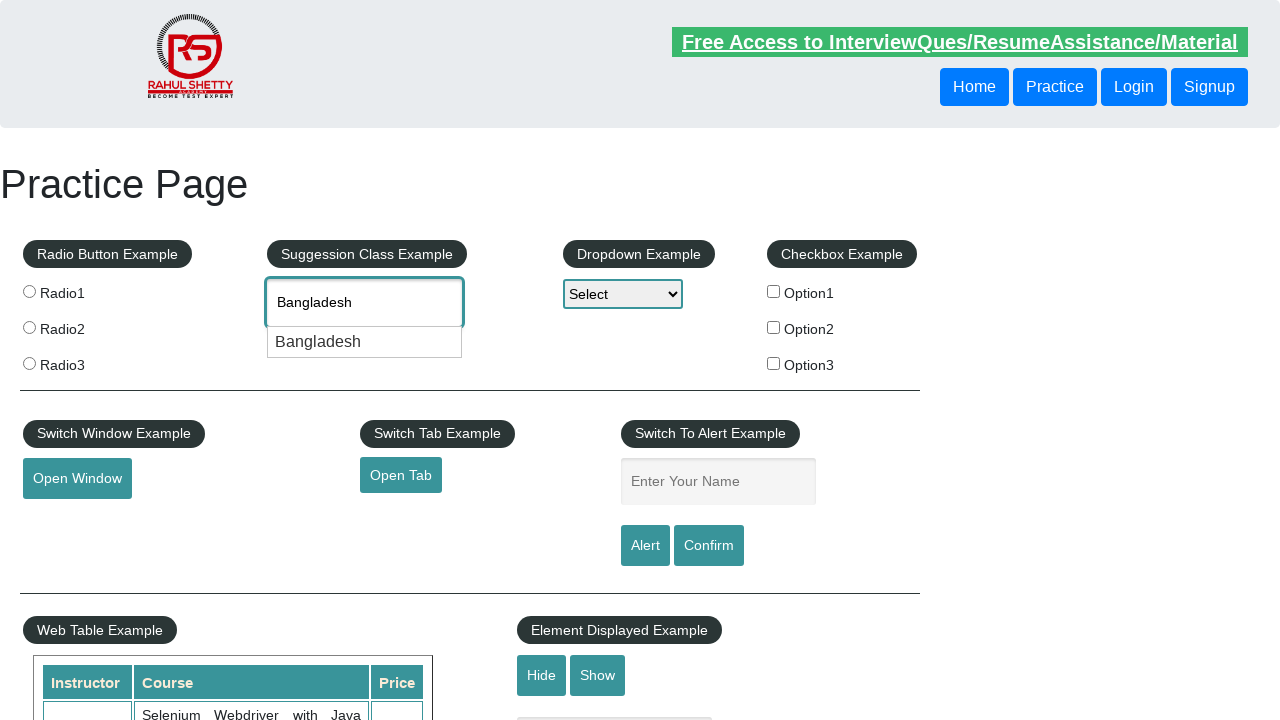

Selected all text in autocomplete field using Ctrl+A
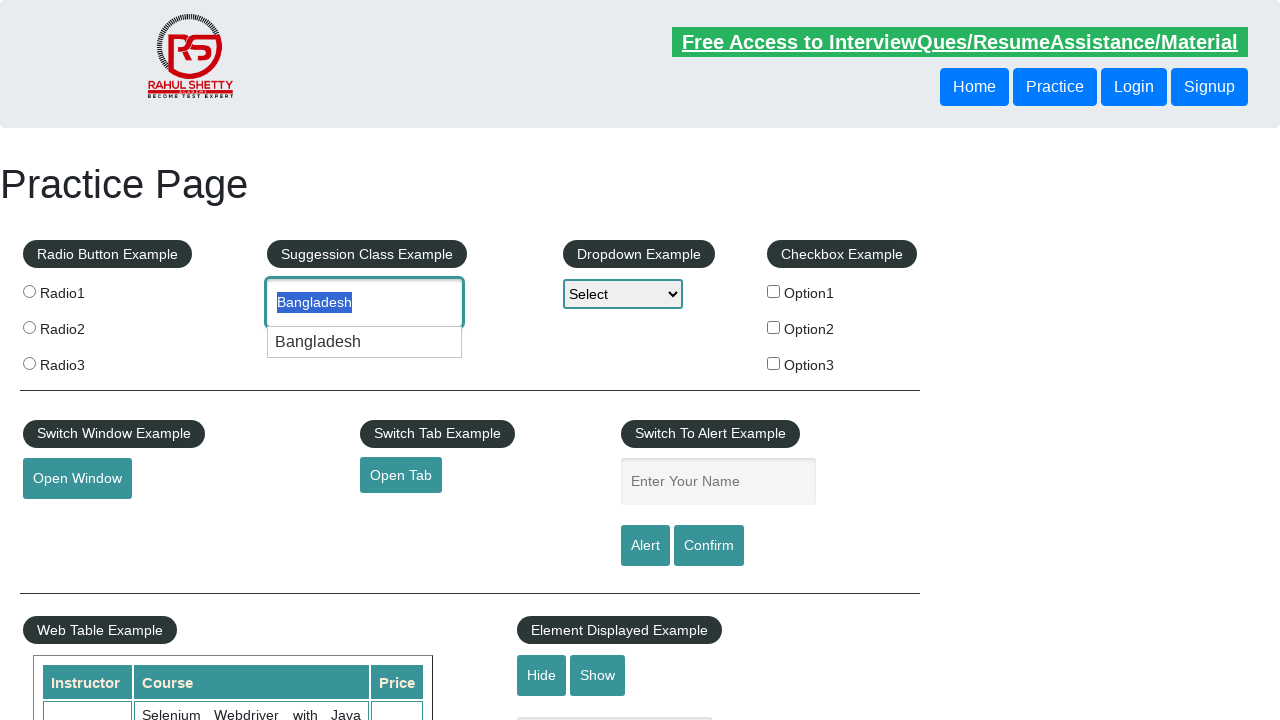

Cut the selected text from autocomplete field using Ctrl+X
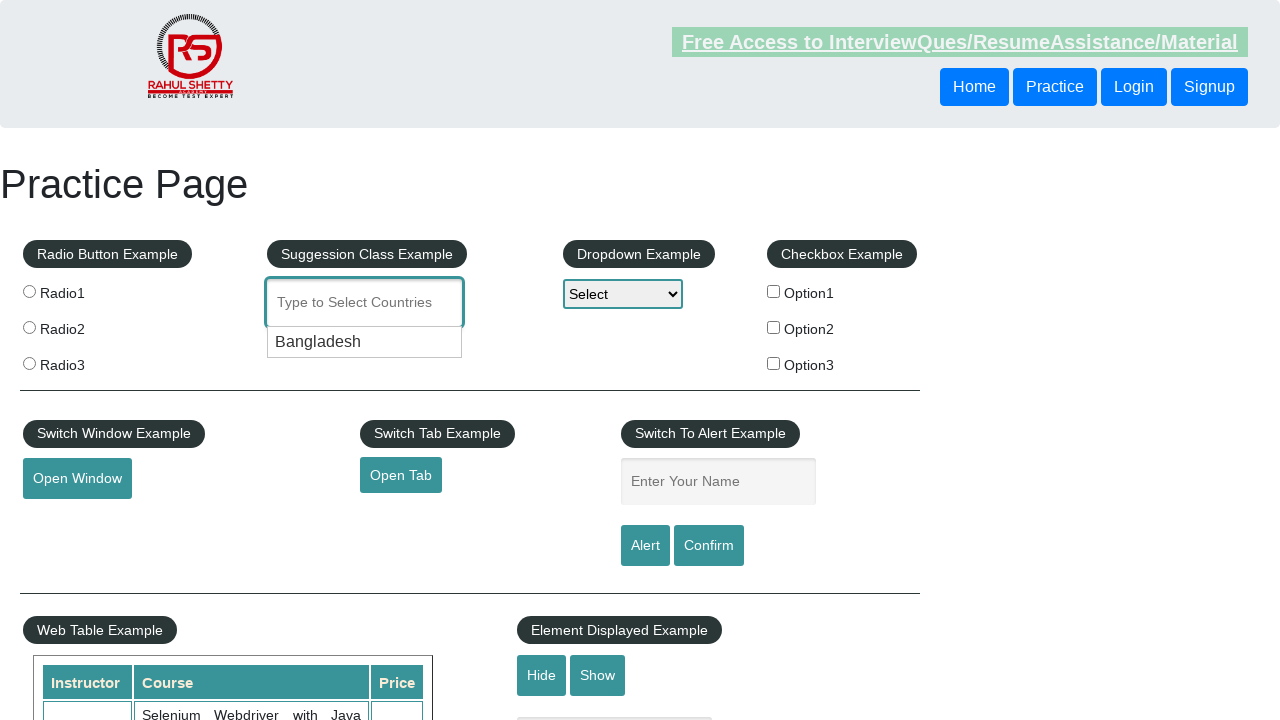

Clicked on the name field at (718, 482) on #name
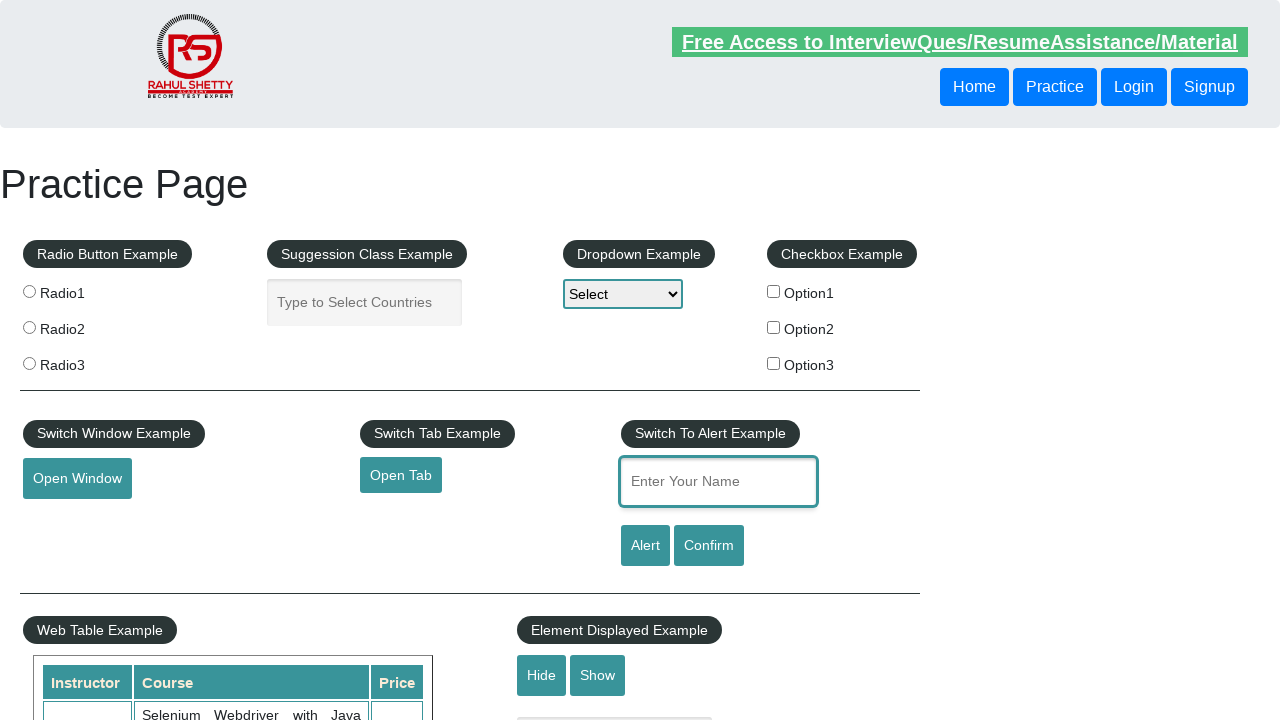

Pasted the cut text into name field using Ctrl+V
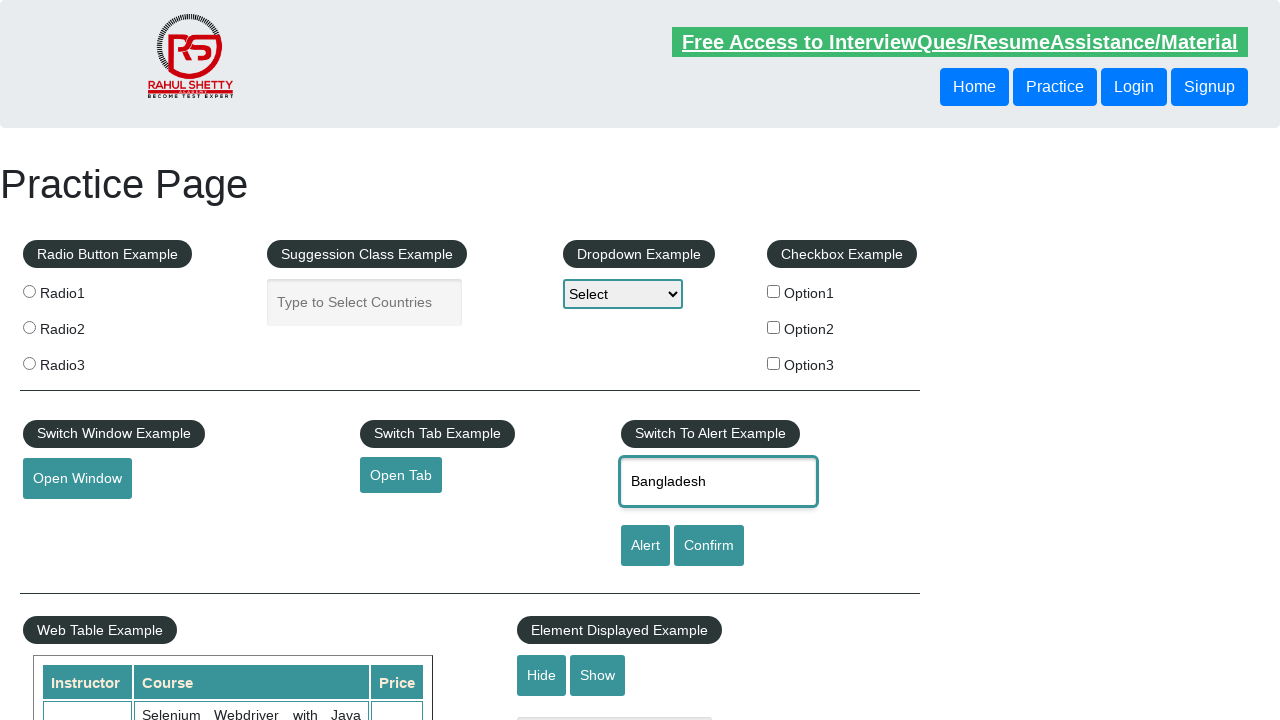

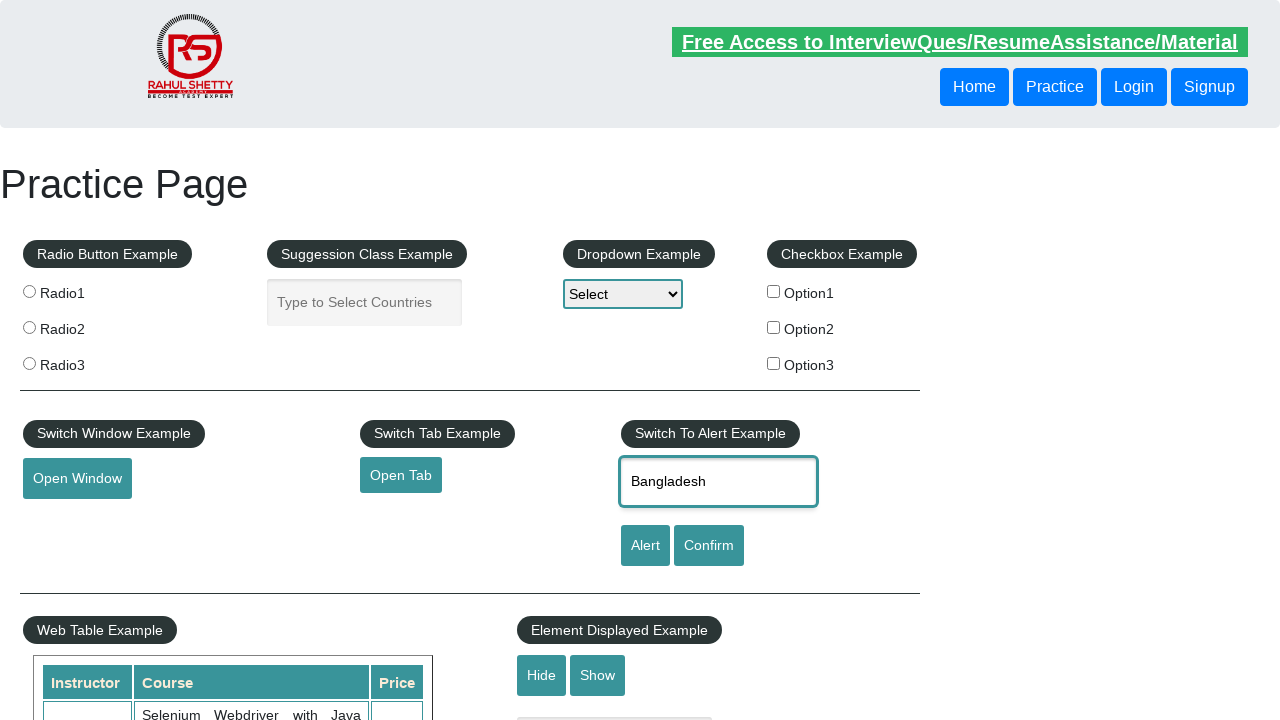